Tests the GeoJSON.io map editor by clicking the Draw Point button and then clicking on the map canvas to add marker points at different locations.

Starting URL: https://geojson.io/

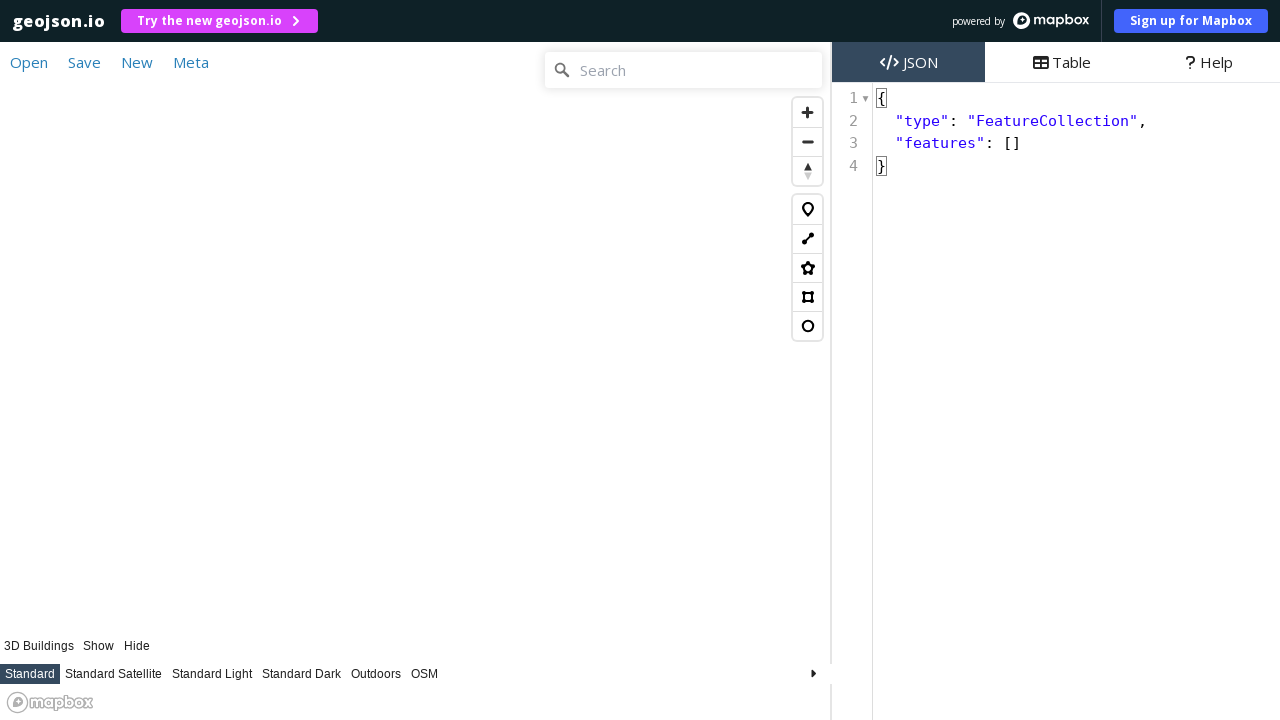

Located the Mapbox canvas element
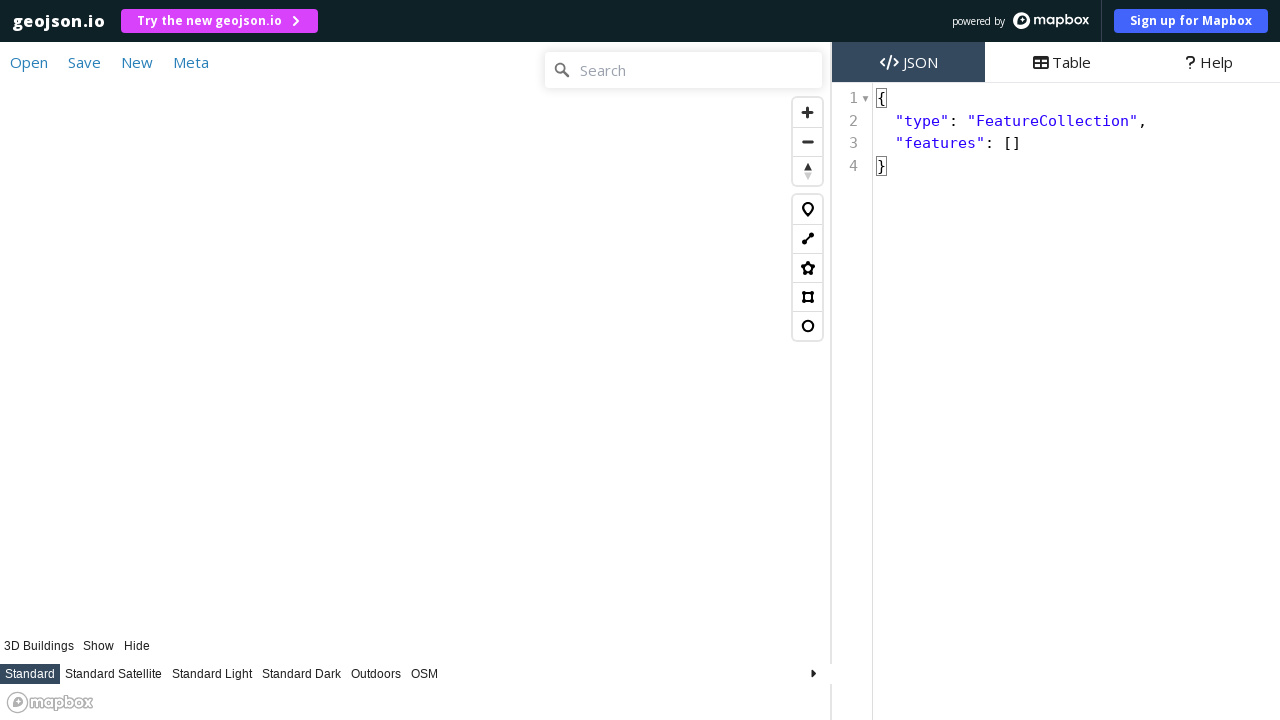

Retrieved canvas bounding box coordinates
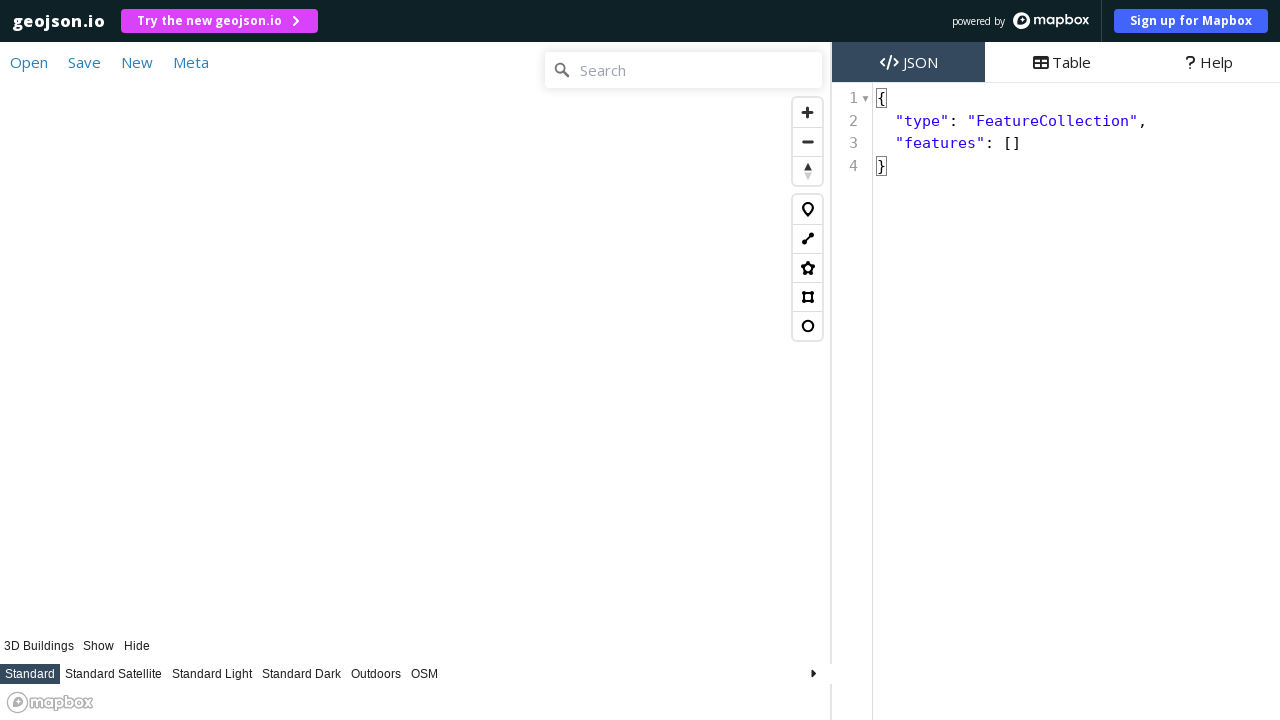

Clicked the Draw Point button at (808, 210) on xpath=//button[@title='Draw Point (m)']
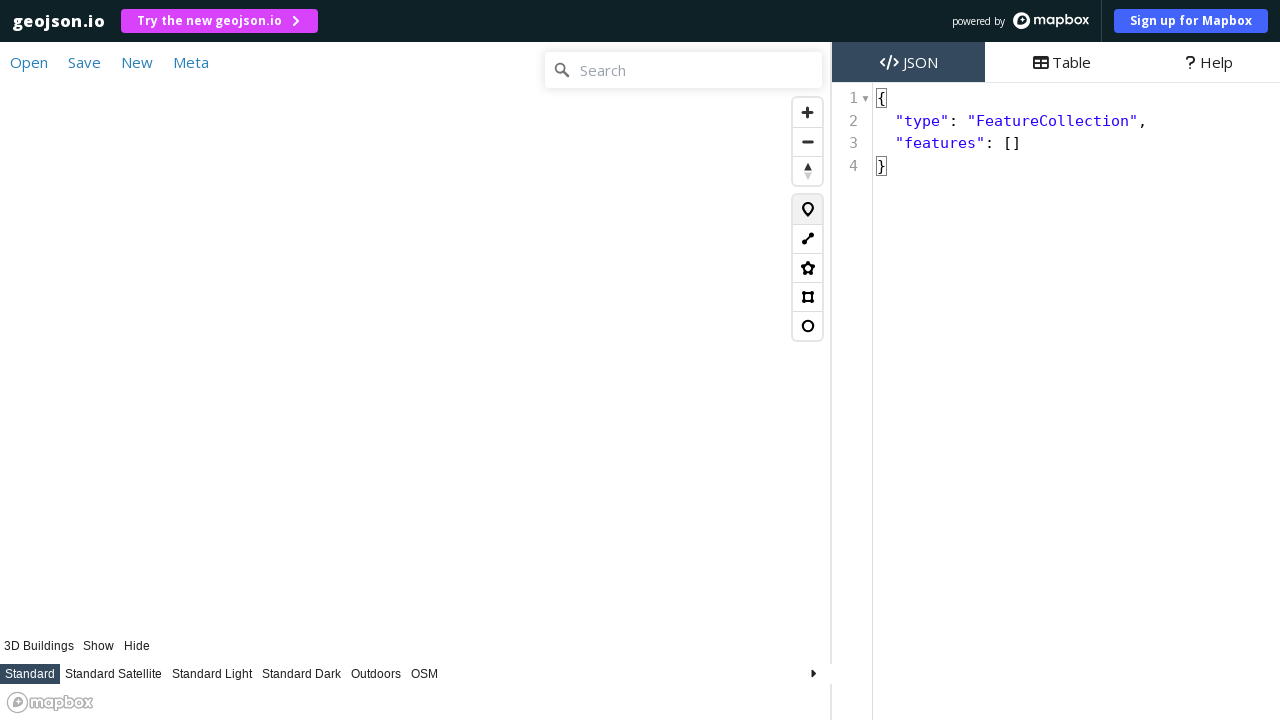

Clicked at the center of the map canvas to add first marker point at (416, 381)
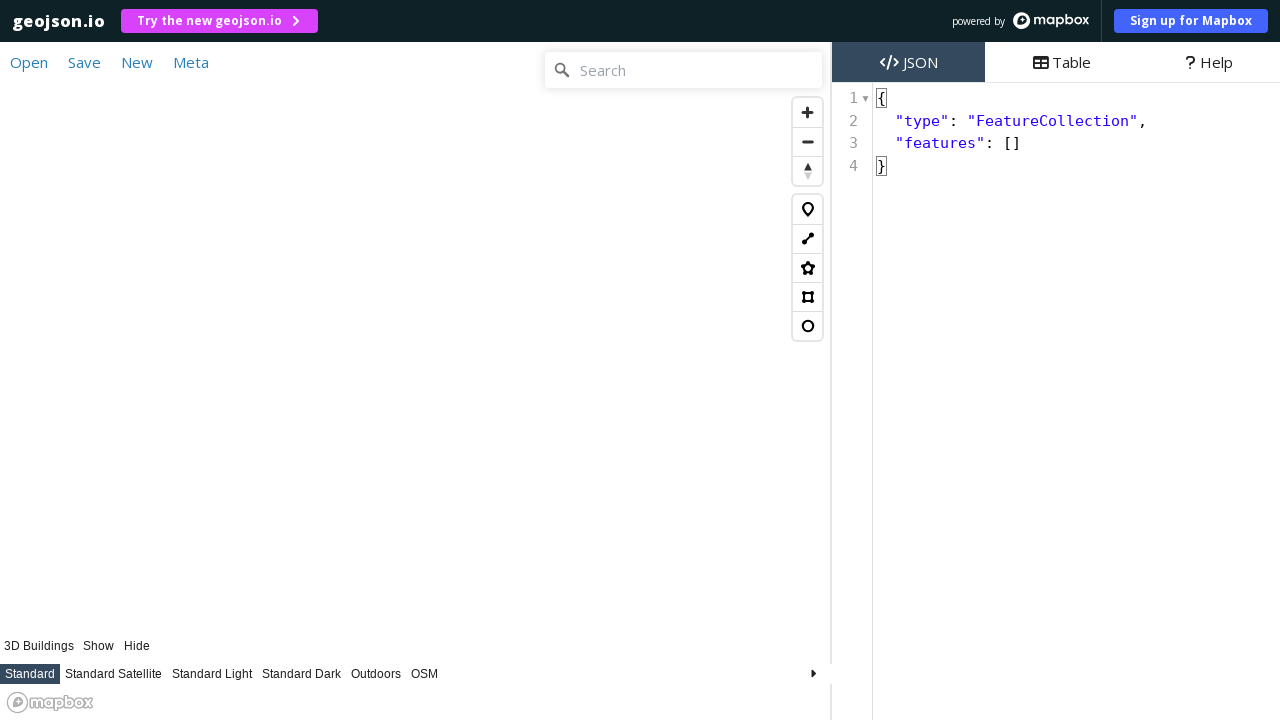

Clicked at offset position on canvas to add second marker point
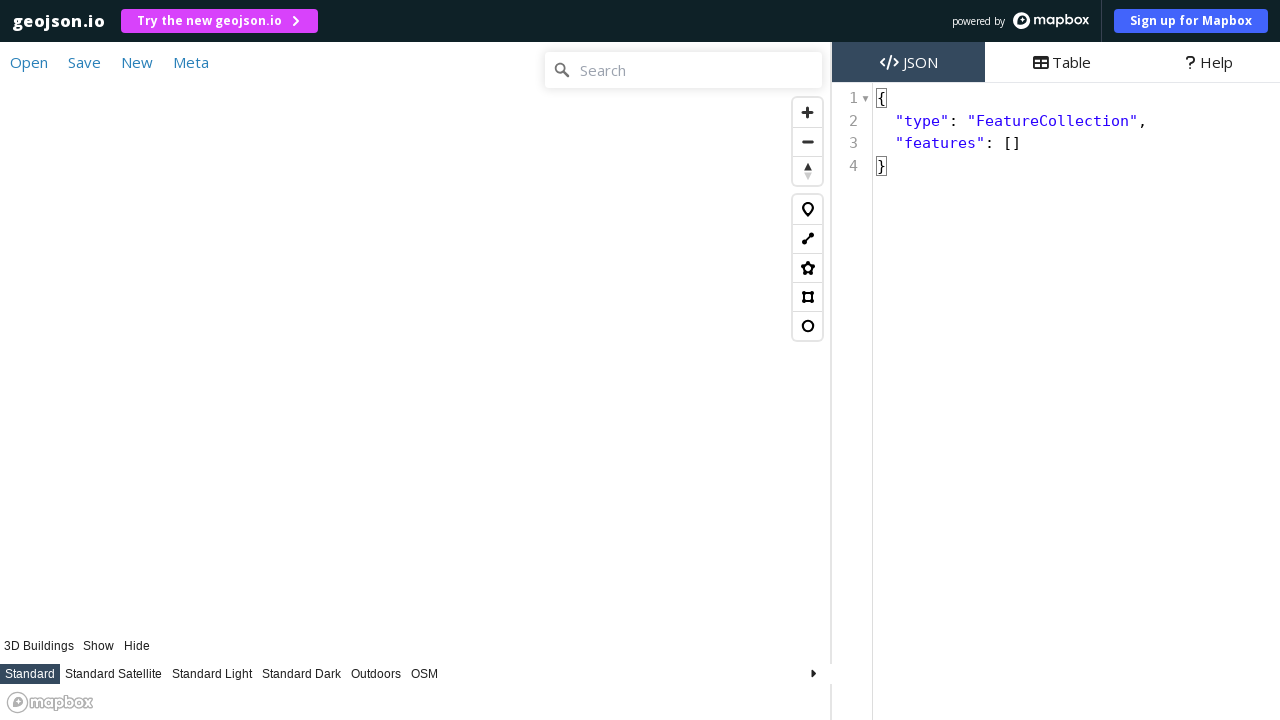

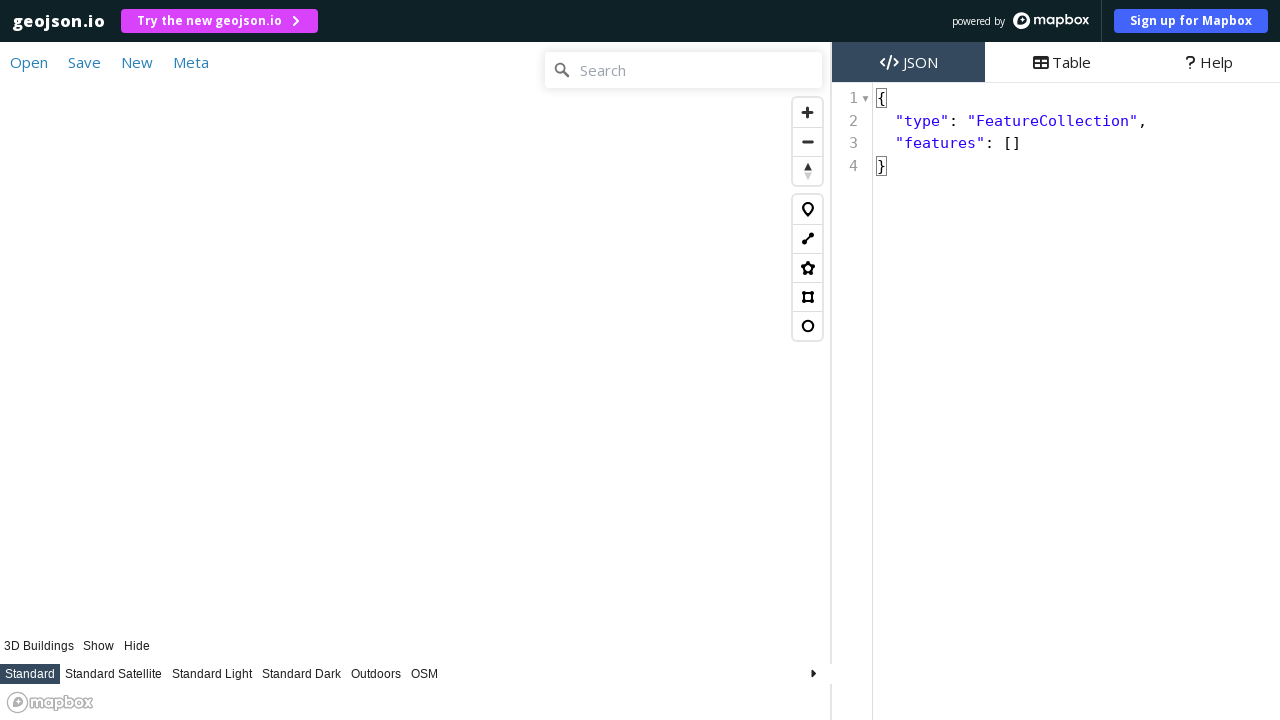